Tests basic form controls by filling in first name, last name, selecting gender radio button, checking a language checkbox, entering email, and clicking the clear button to reset the form.

Starting URL: https://www.hyrtutorials.com/p/basic-controls.html

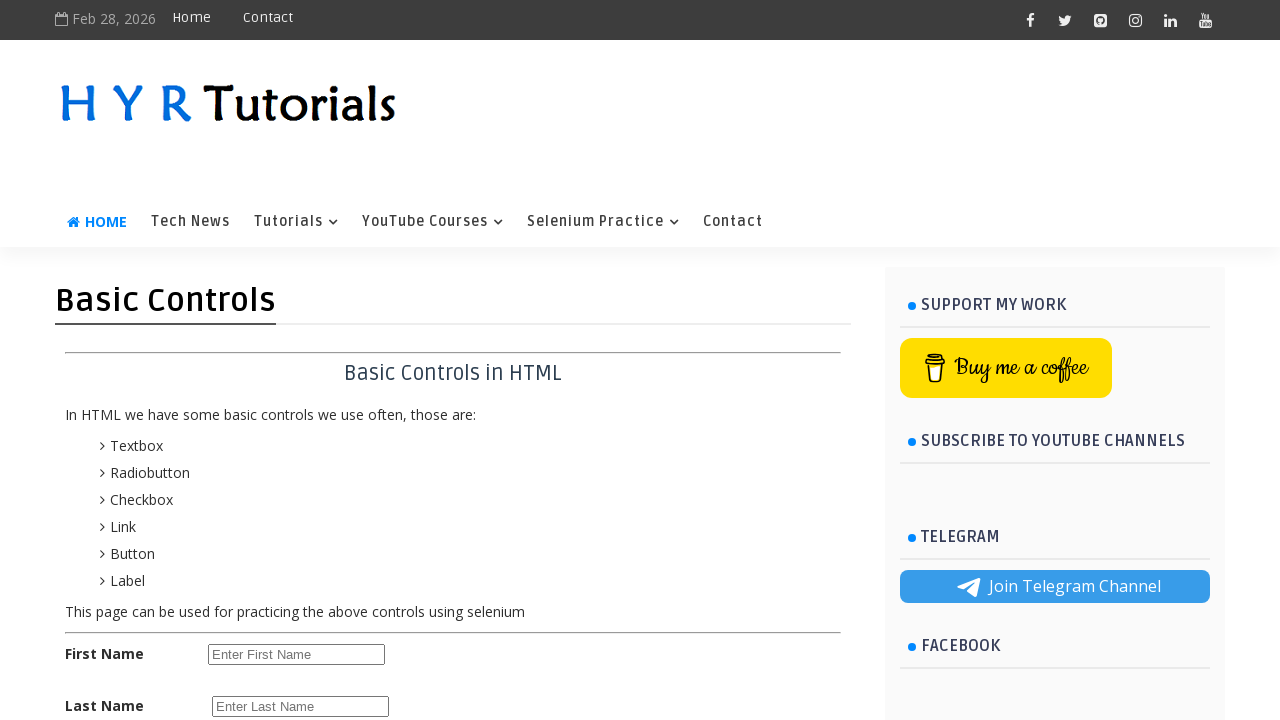

Filled first name field with 'Manoj' on #firstName
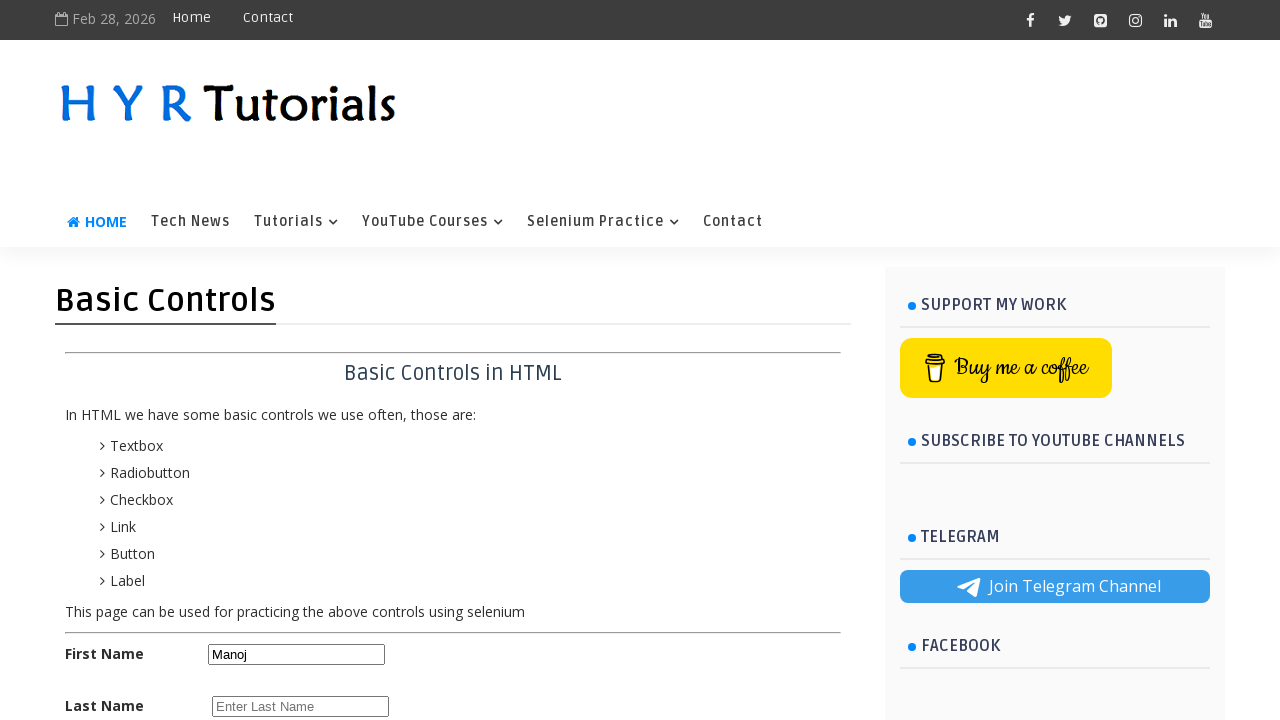

Filled last name field with 'M' on #lastName
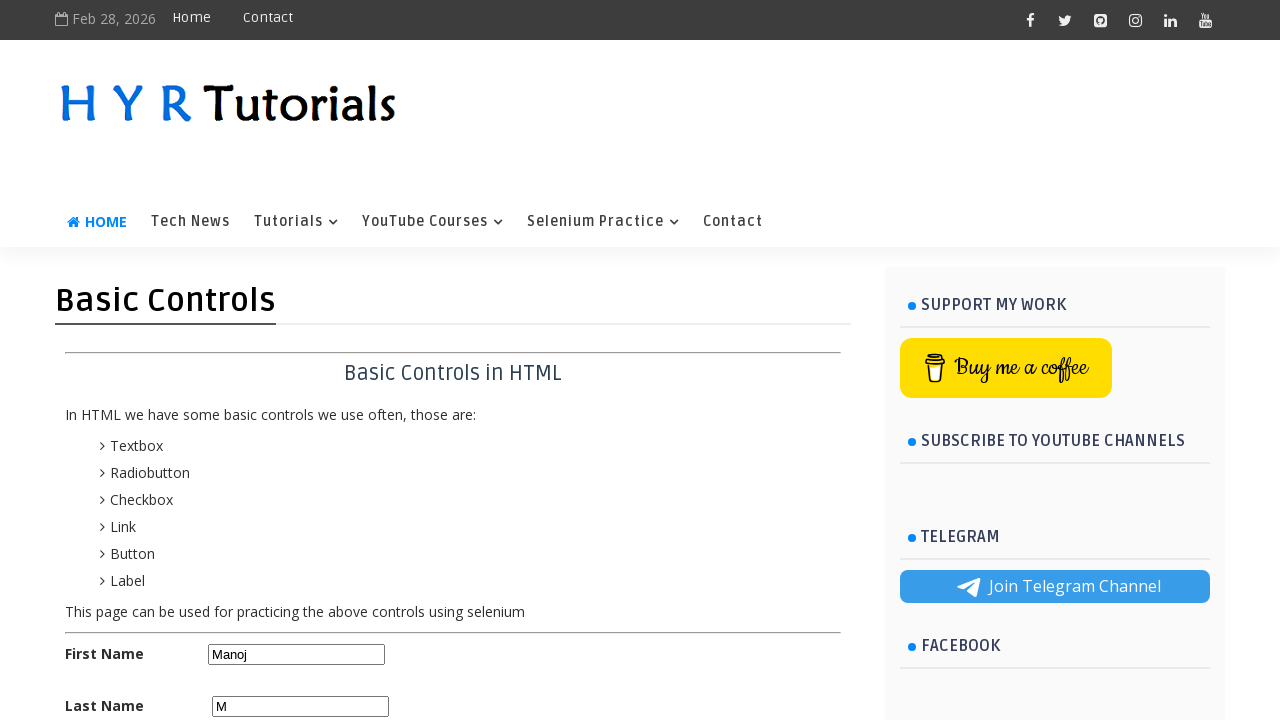

Selected male radio button at (216, 360) on #malerb
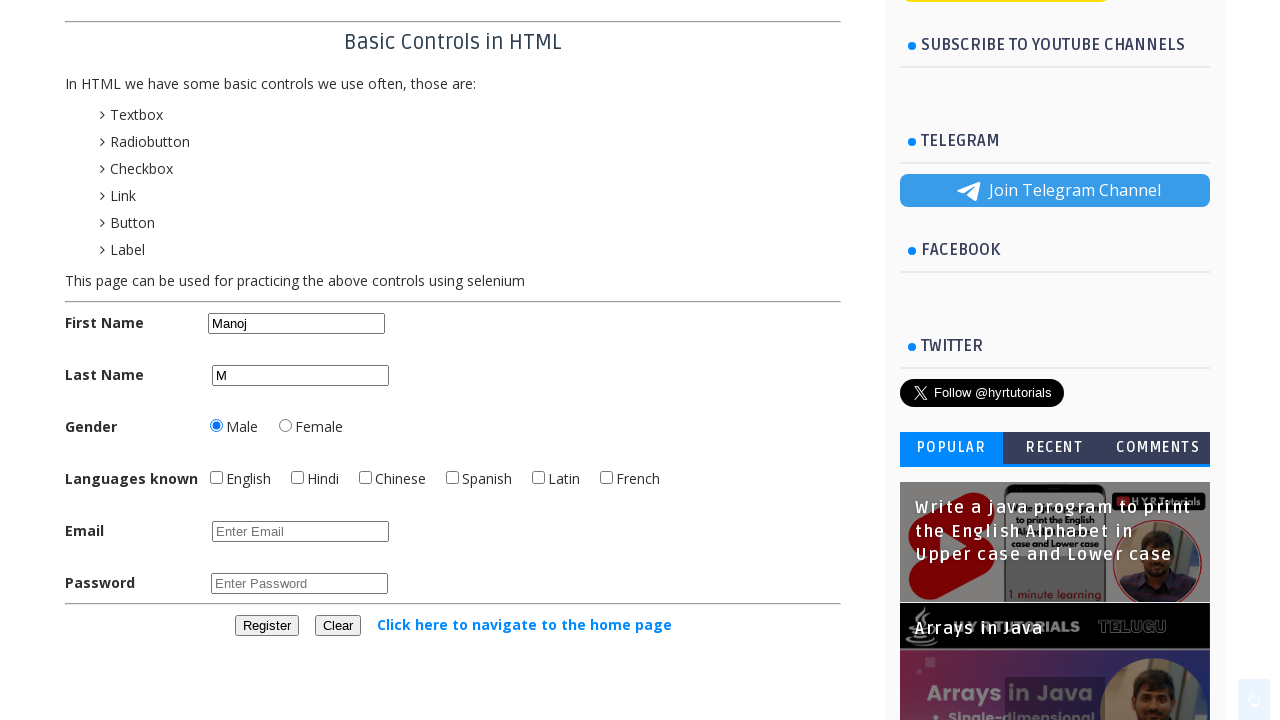

Checked English language checkbox at (216, 478) on #englishchbx
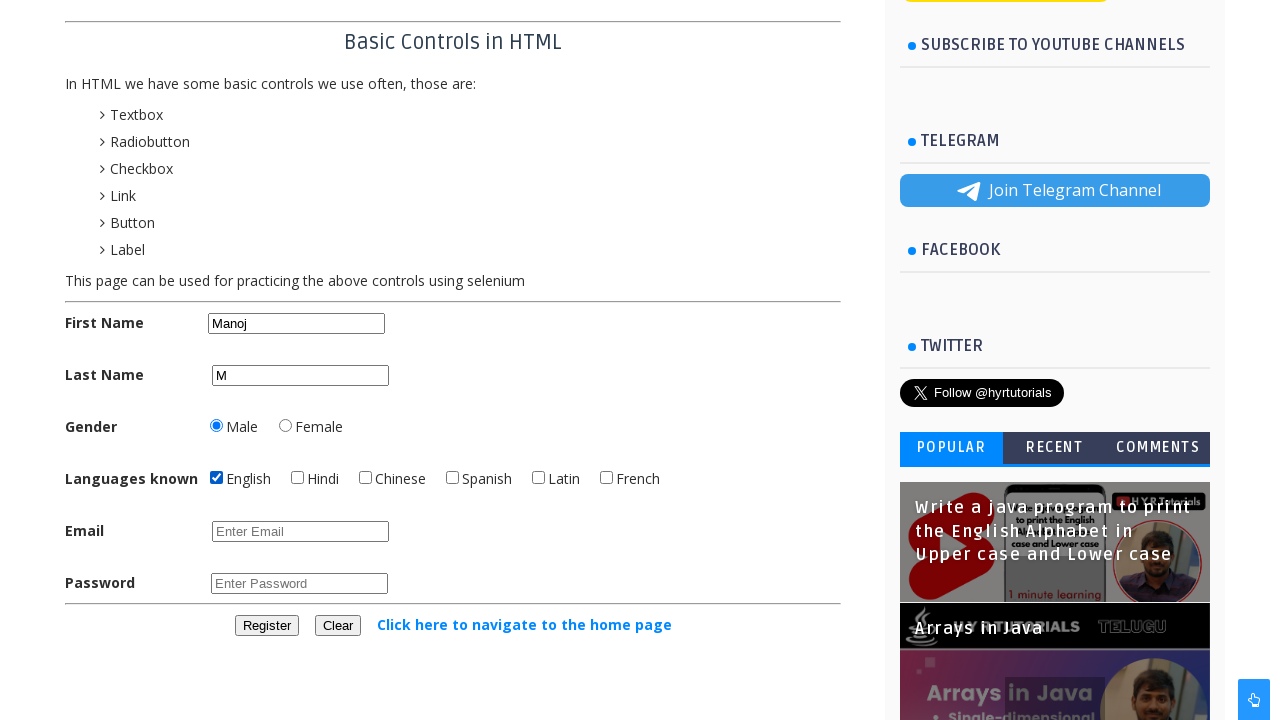

Filled email field with 'manoj.mukkan1@gmail.com' on #email
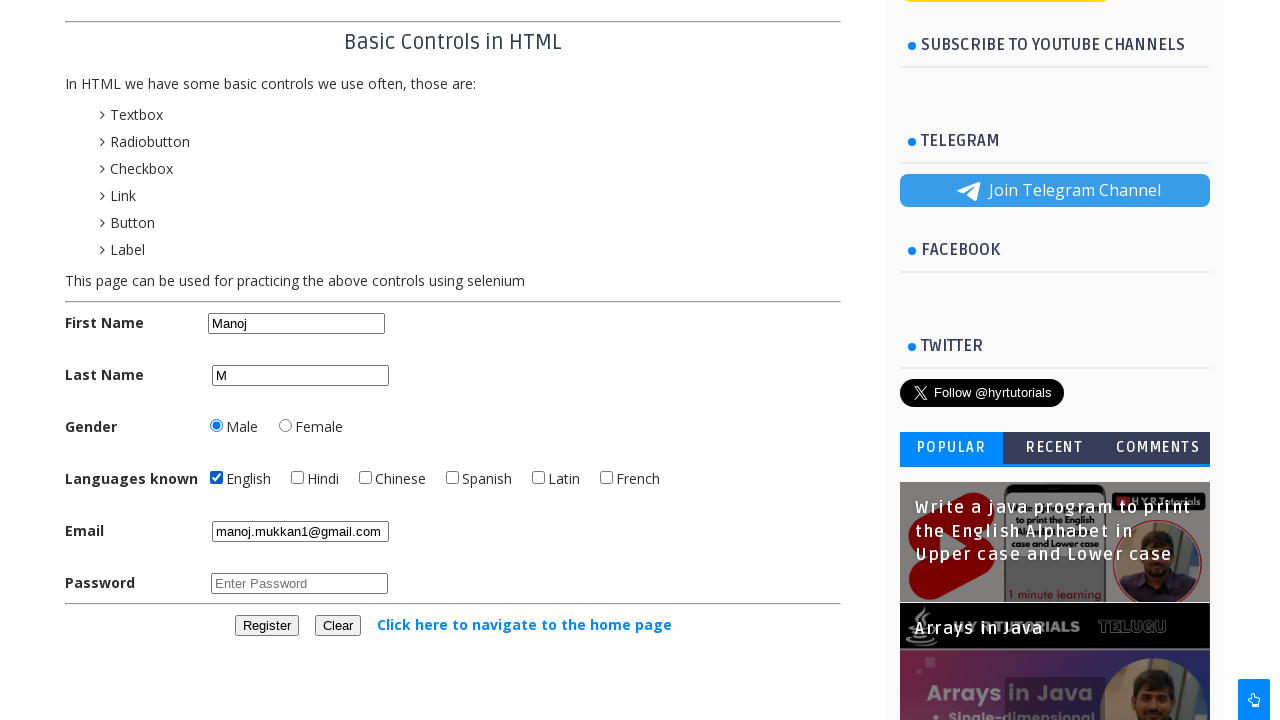

Clicked clear button to reset the form at (338, 626) on #clearbtn
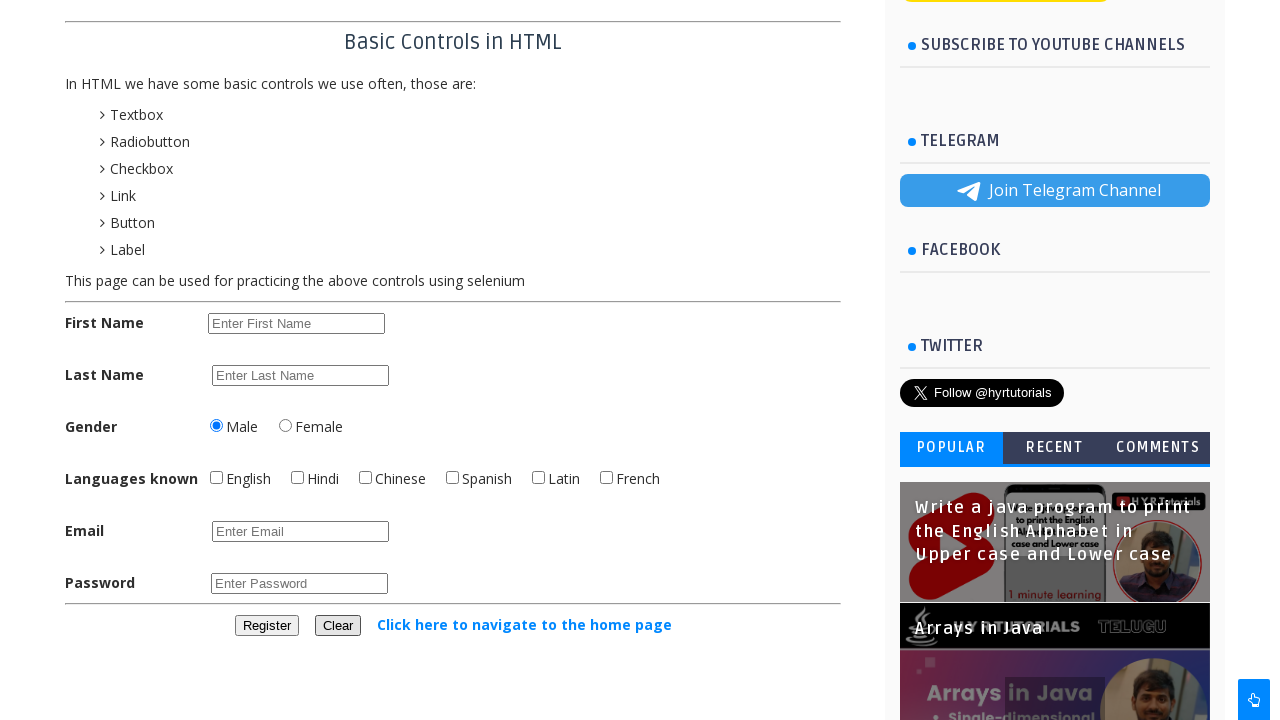

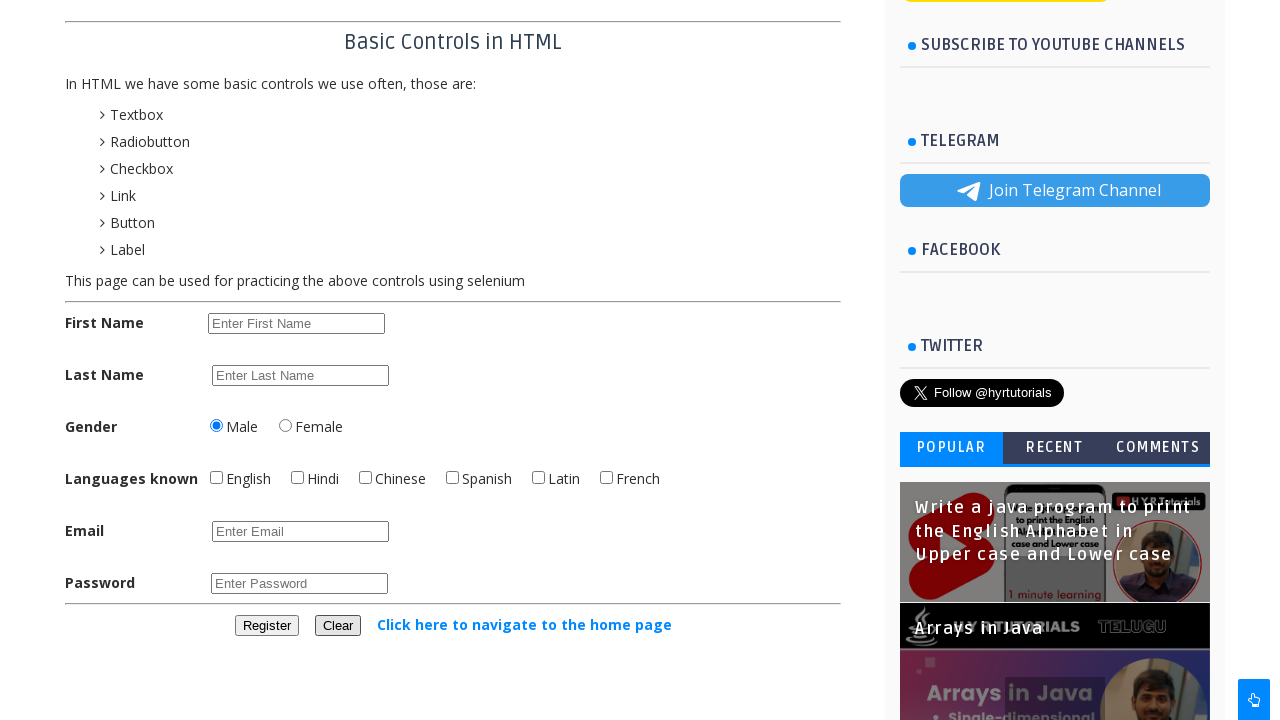